Tests that entered text is trimmed when saving an edited todo item

Starting URL: https://demo.playwright.dev/todomvc/

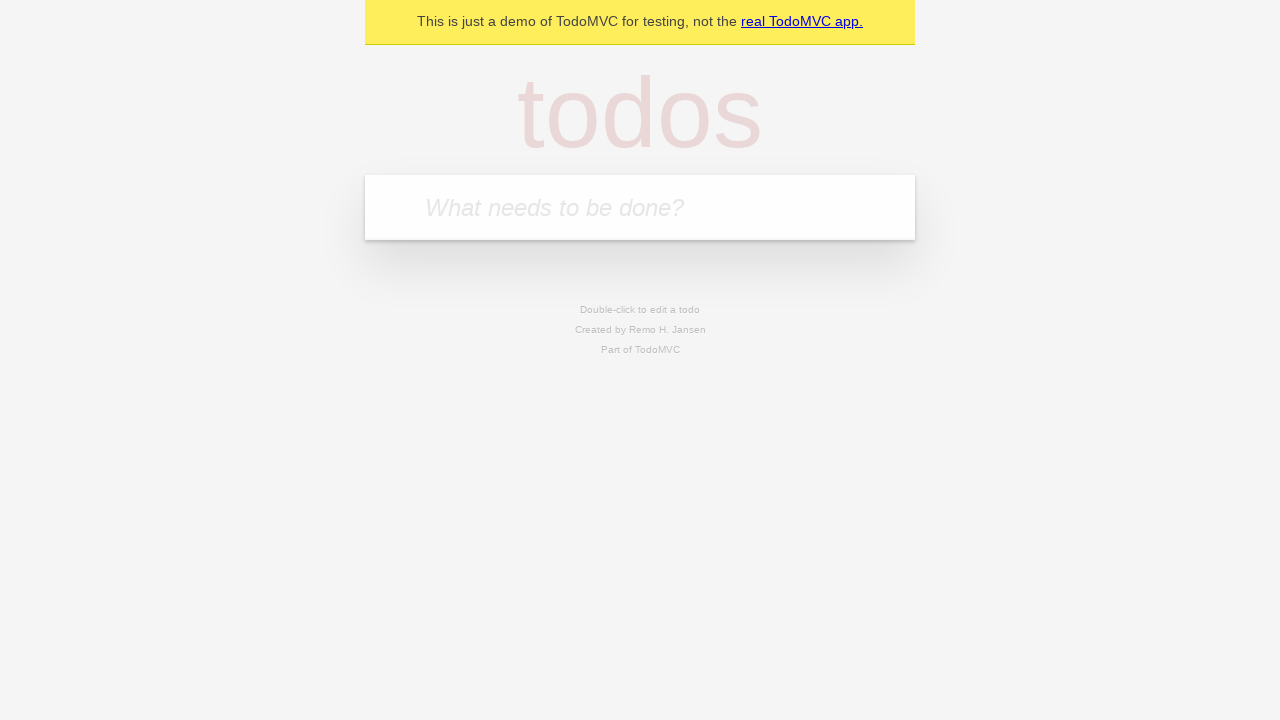

Filled new todo input with 'buy some cheese' on internal:attr=[placeholder="What needs to be done?"i]
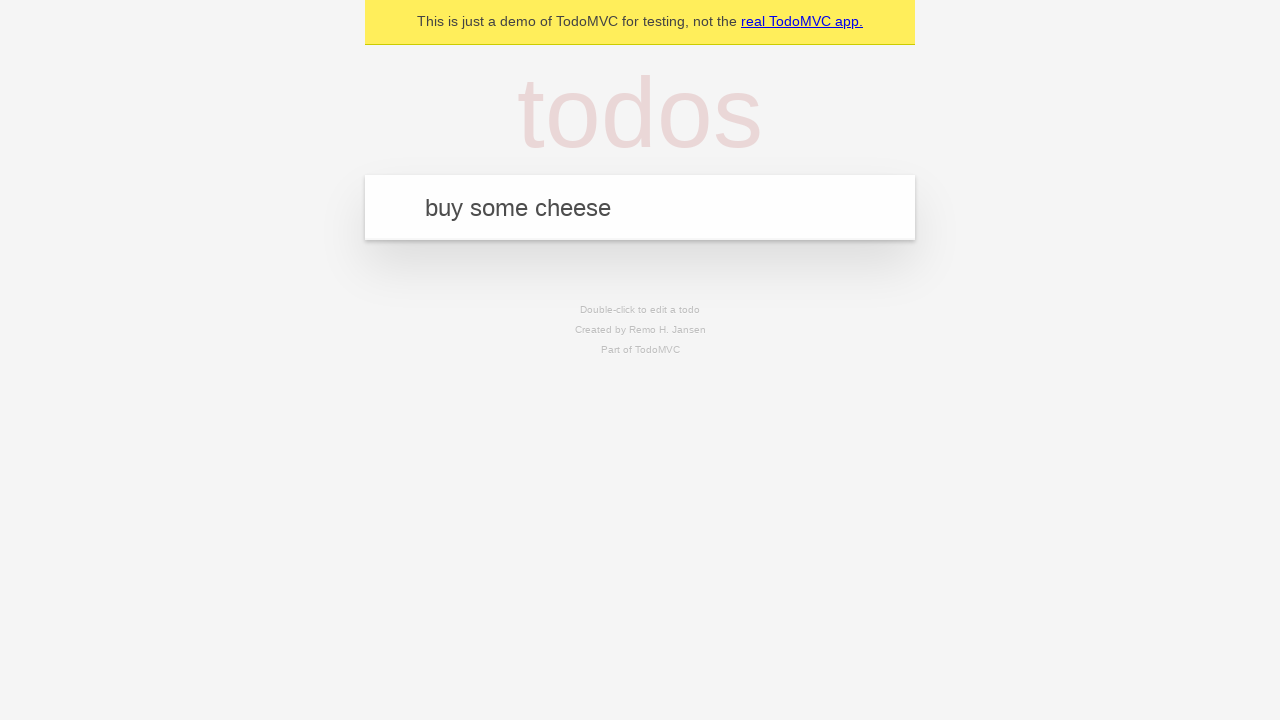

Pressed Enter to create todo 'buy some cheese' on internal:attr=[placeholder="What needs to be done?"i]
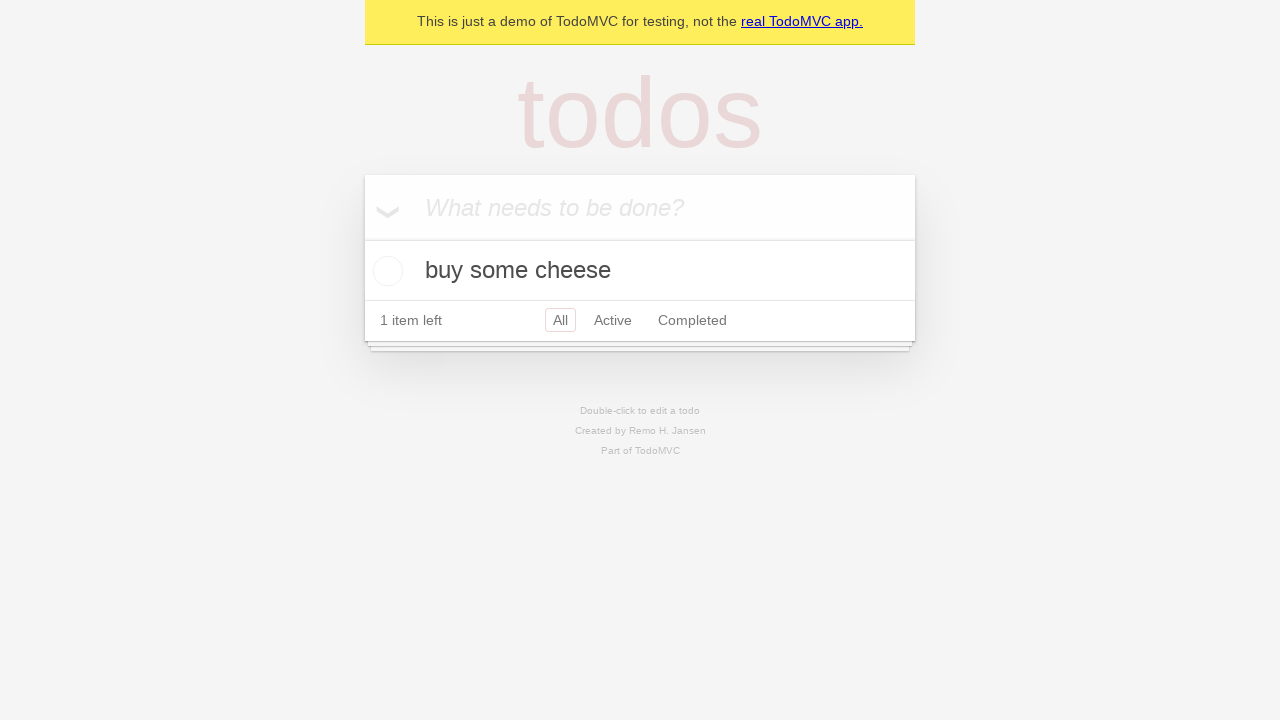

Filled new todo input with 'feed the cat' on internal:attr=[placeholder="What needs to be done?"i]
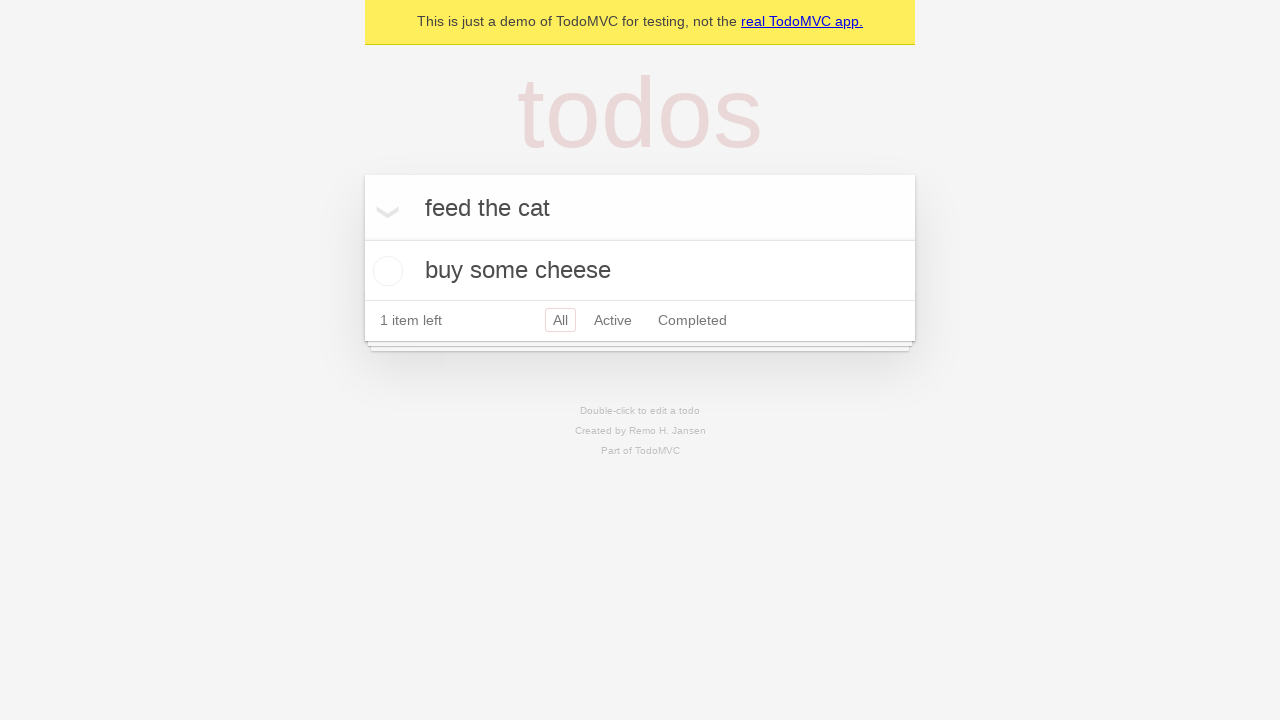

Pressed Enter to create todo 'feed the cat' on internal:attr=[placeholder="What needs to be done?"i]
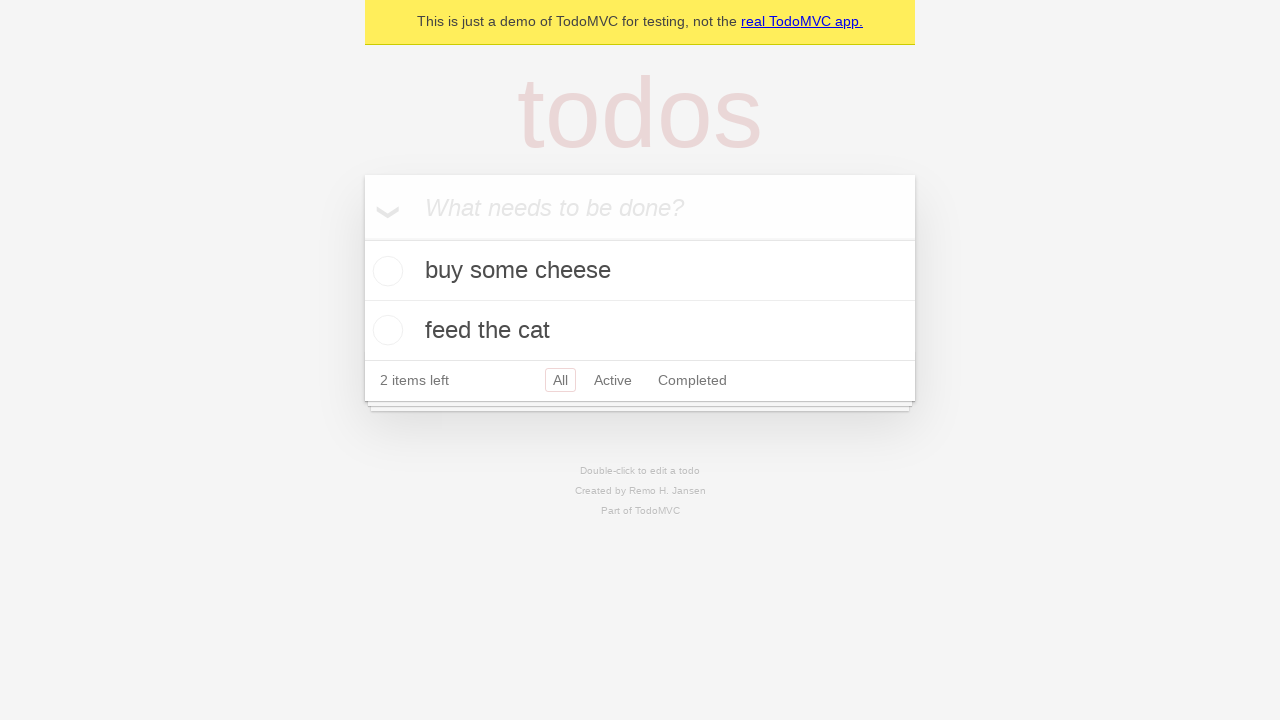

Filled new todo input with 'book a doctors appointment' on internal:attr=[placeholder="What needs to be done?"i]
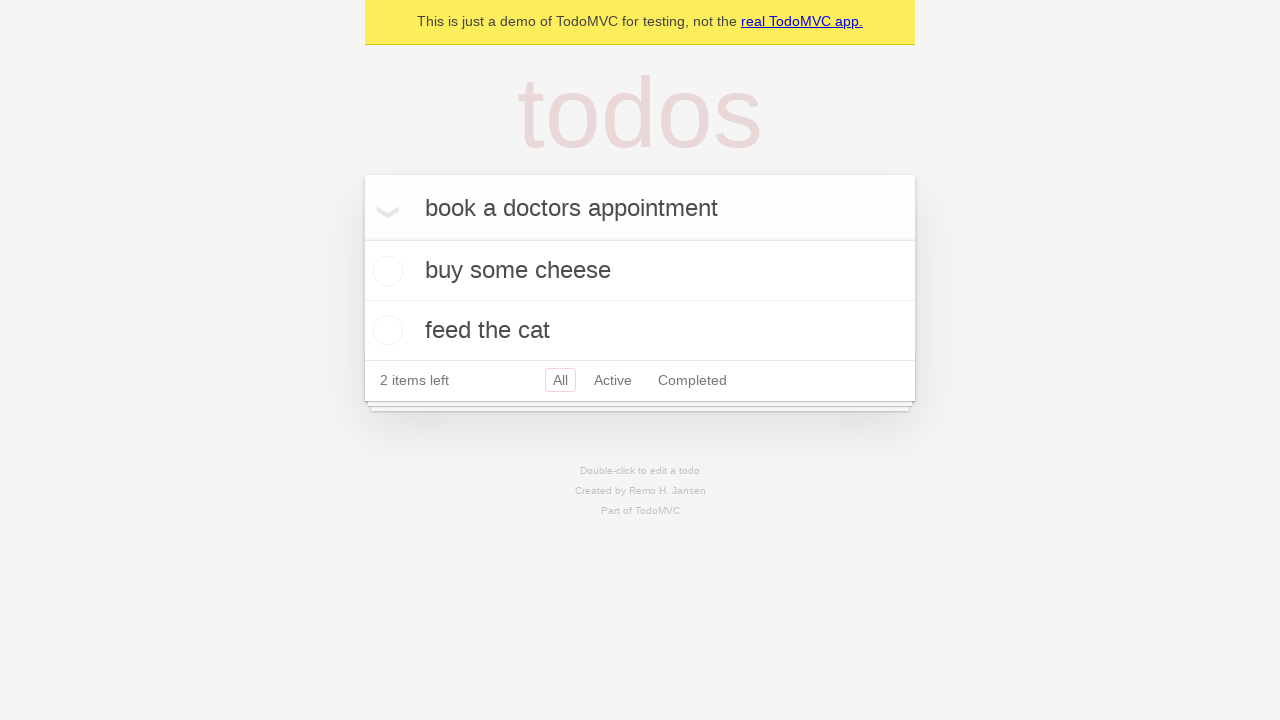

Pressed Enter to create todo 'book a doctors appointment' on internal:attr=[placeholder="What needs to be done?"i]
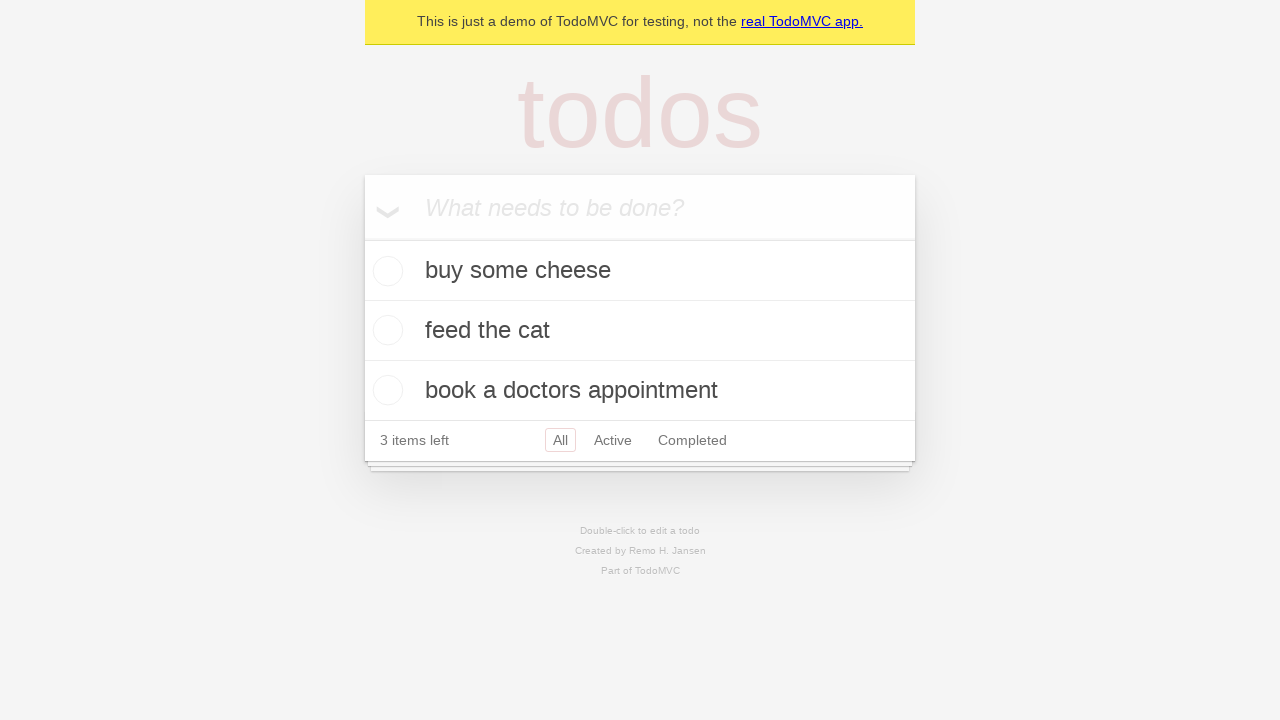

Double-clicked on second todo item to enter edit mode at (640, 331) on internal:testid=[data-testid="todo-item"s] >> nth=1
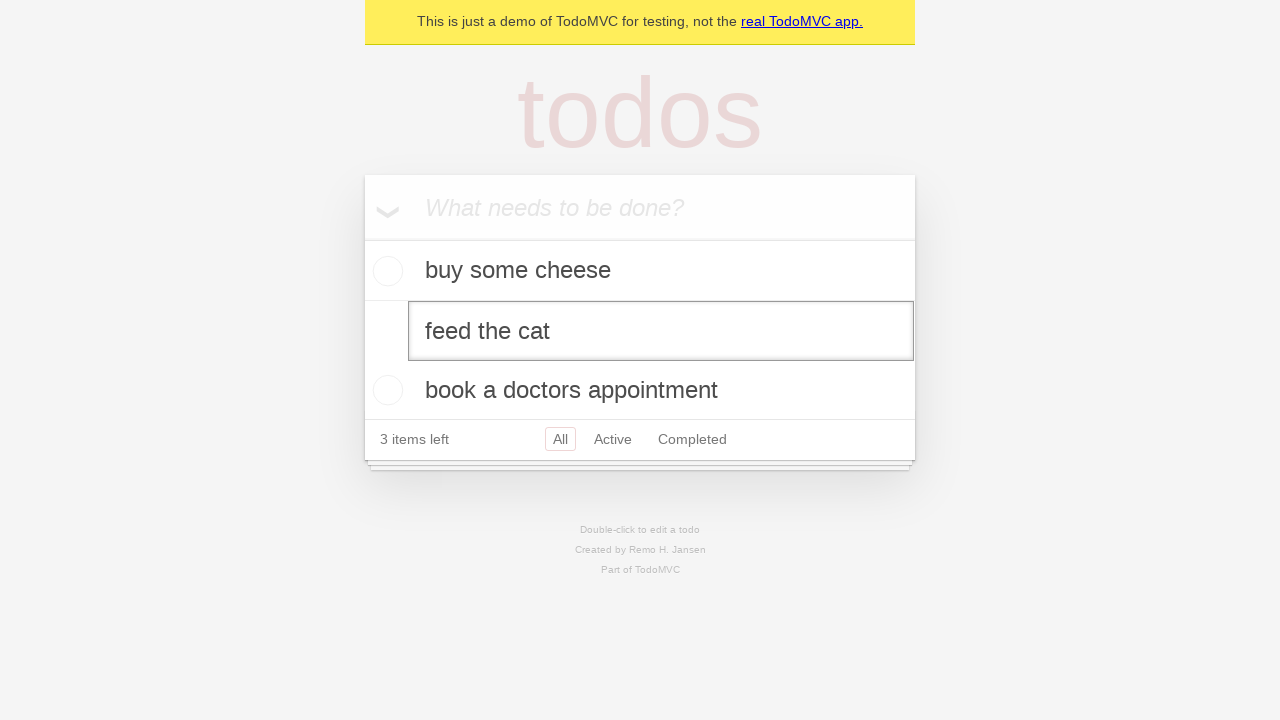

Filled edit textbox with text containing leading and trailing spaces on internal:testid=[data-testid="todo-item"s] >> nth=1 >> internal:role=textbox[nam
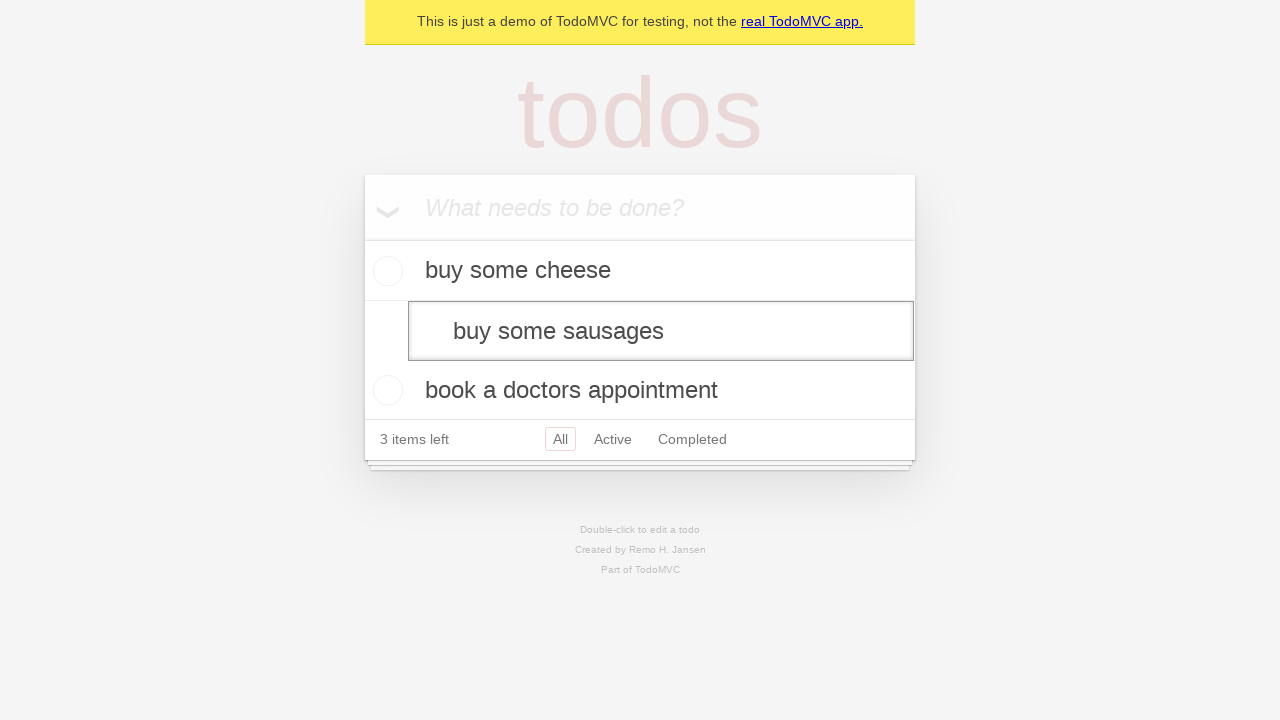

Pressed Enter to save edited todo, text should be trimmed on internal:testid=[data-testid="todo-item"s] >> nth=1 >> internal:role=textbox[nam
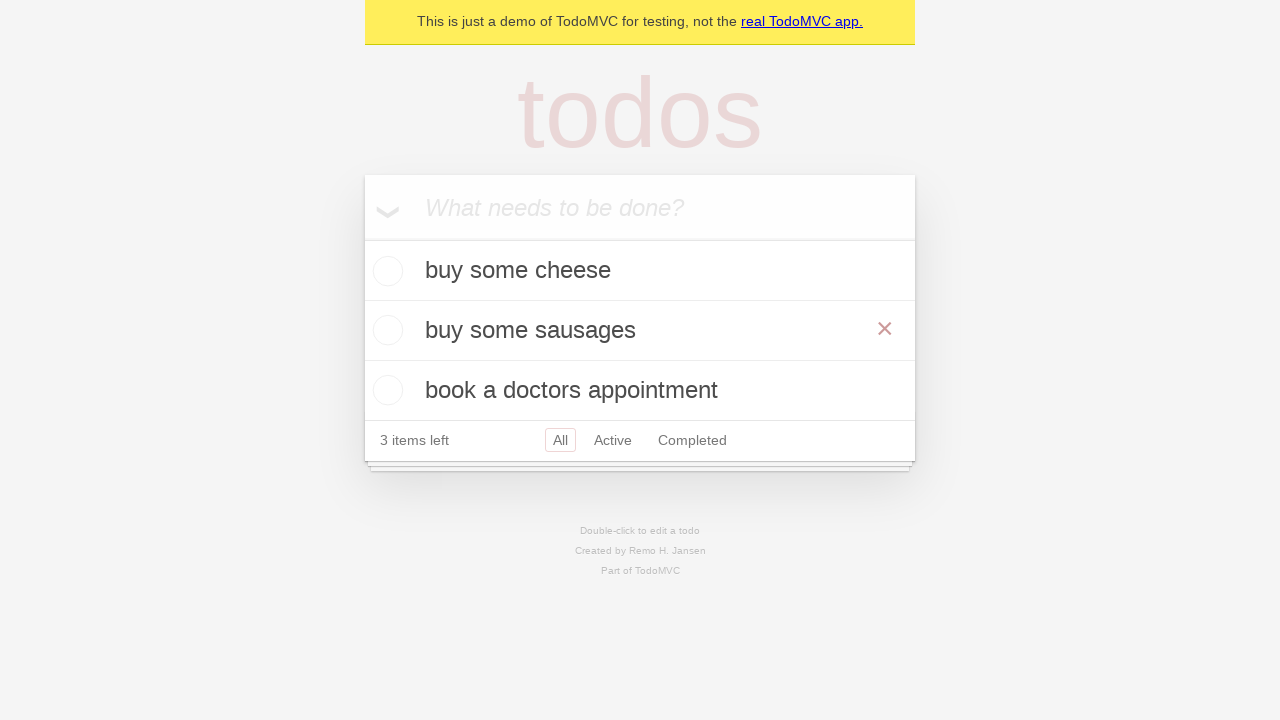

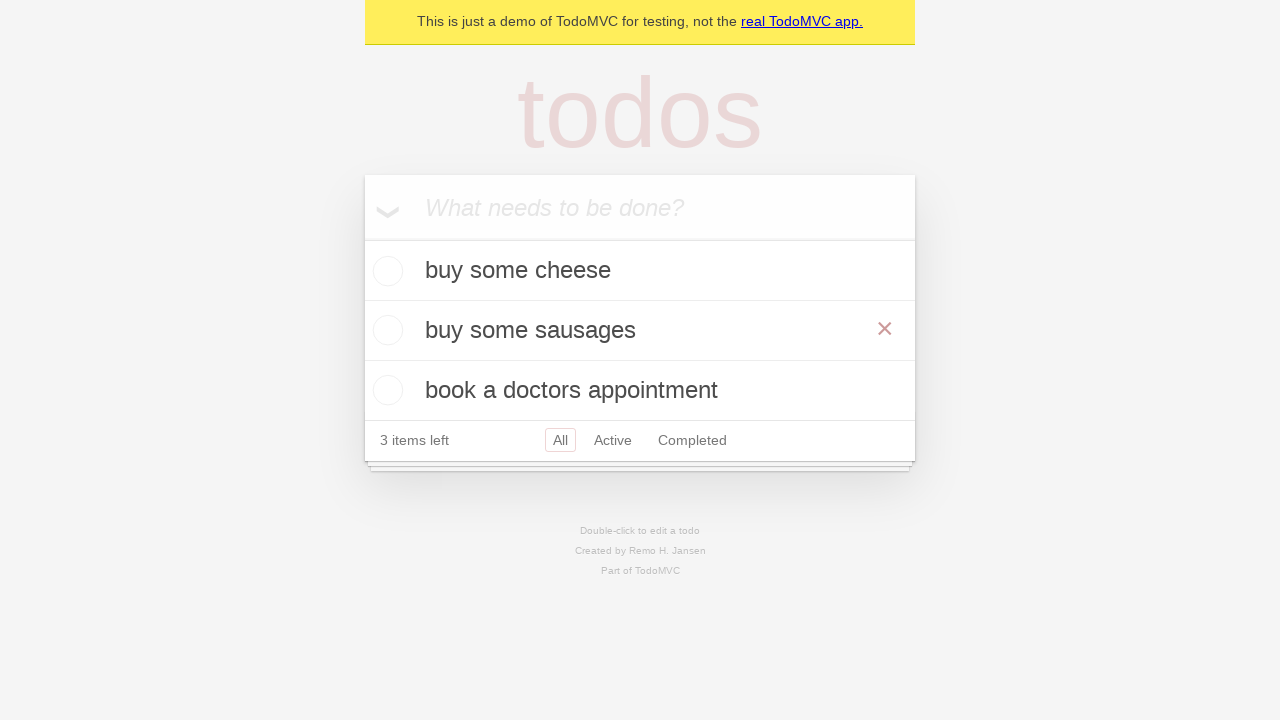